Navigates to a Selenium configuration blog and verifies that the main heading element is displayed on the page

Starting URL: https://configureselenium.blogspot.com/

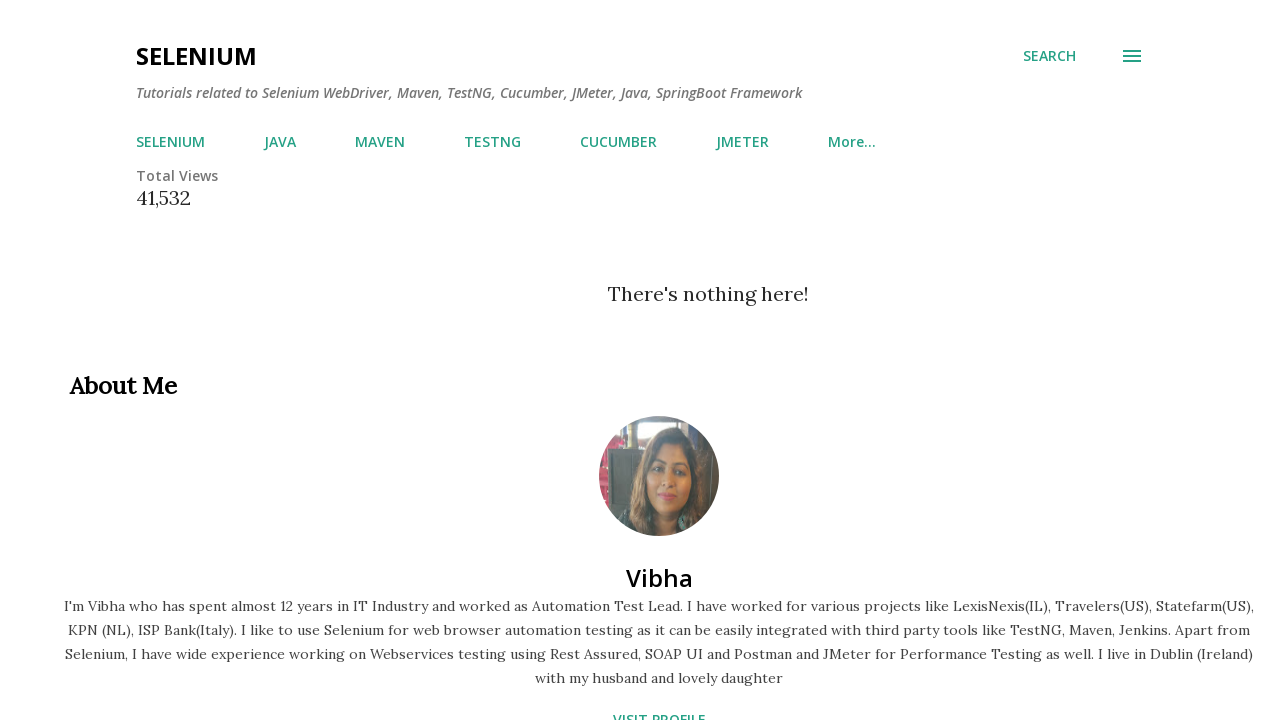

Navigated to Selenium configuration blog
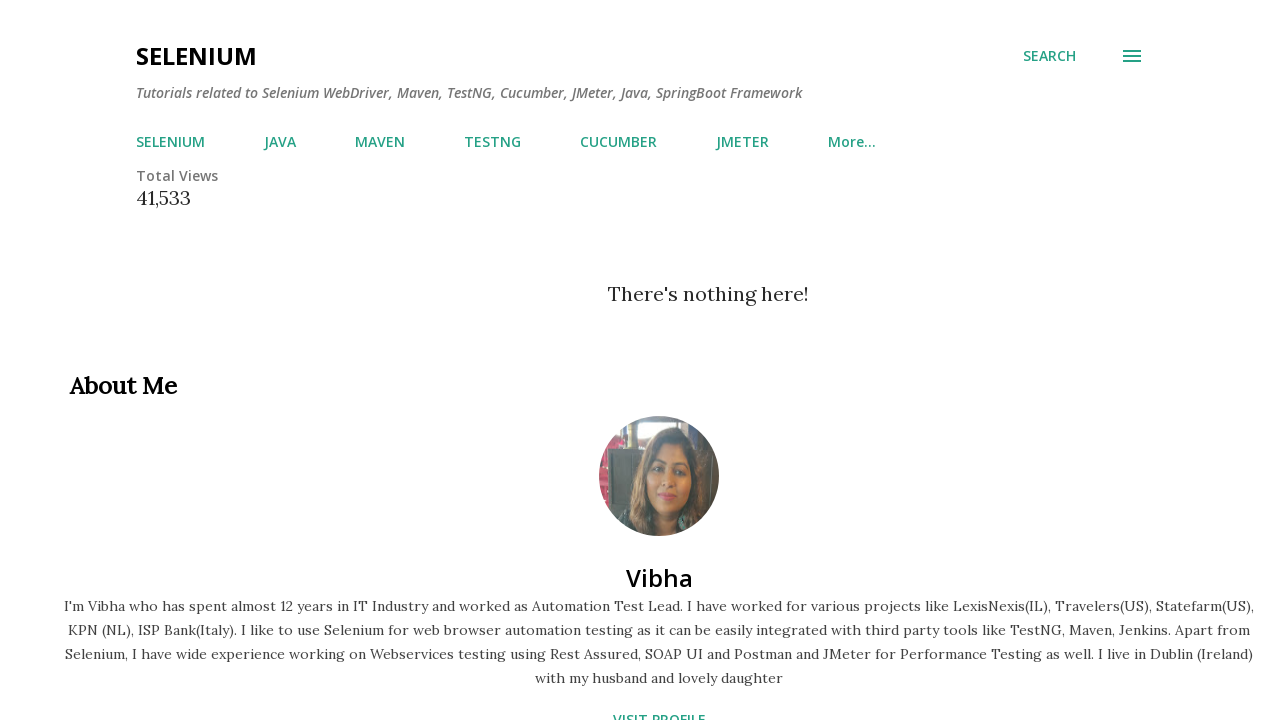

Main heading element became visible
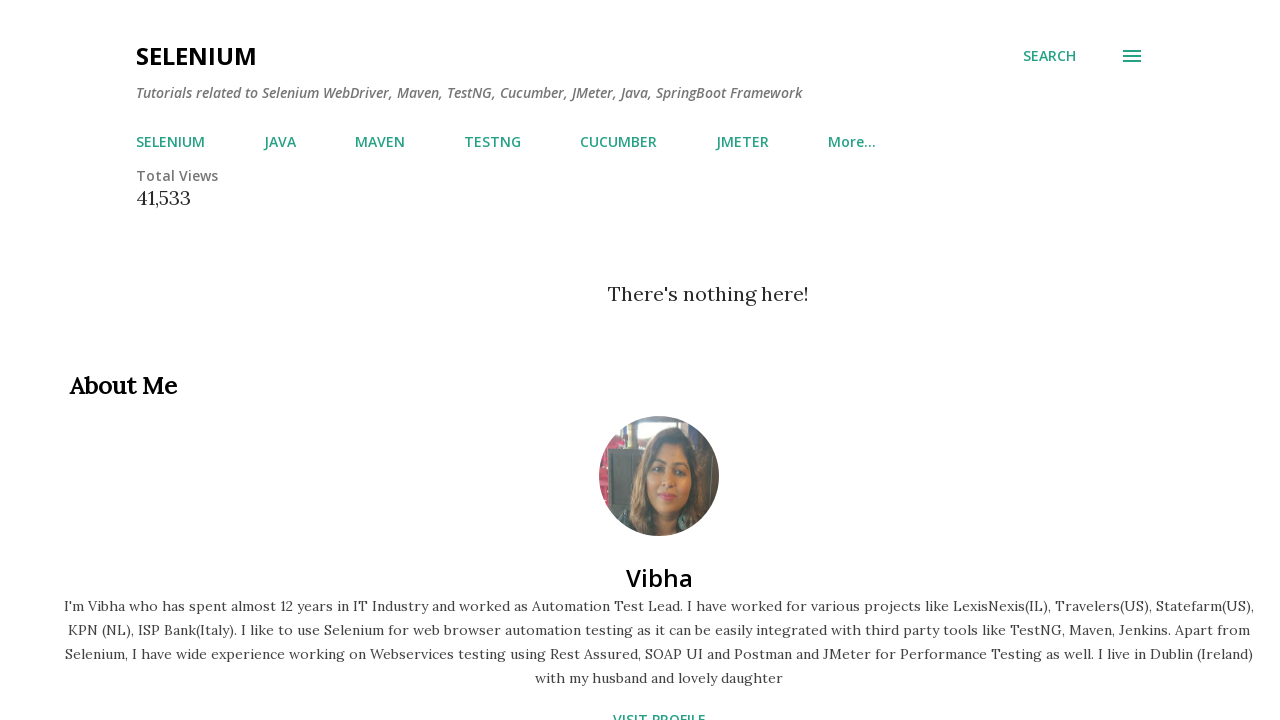

Located main heading element
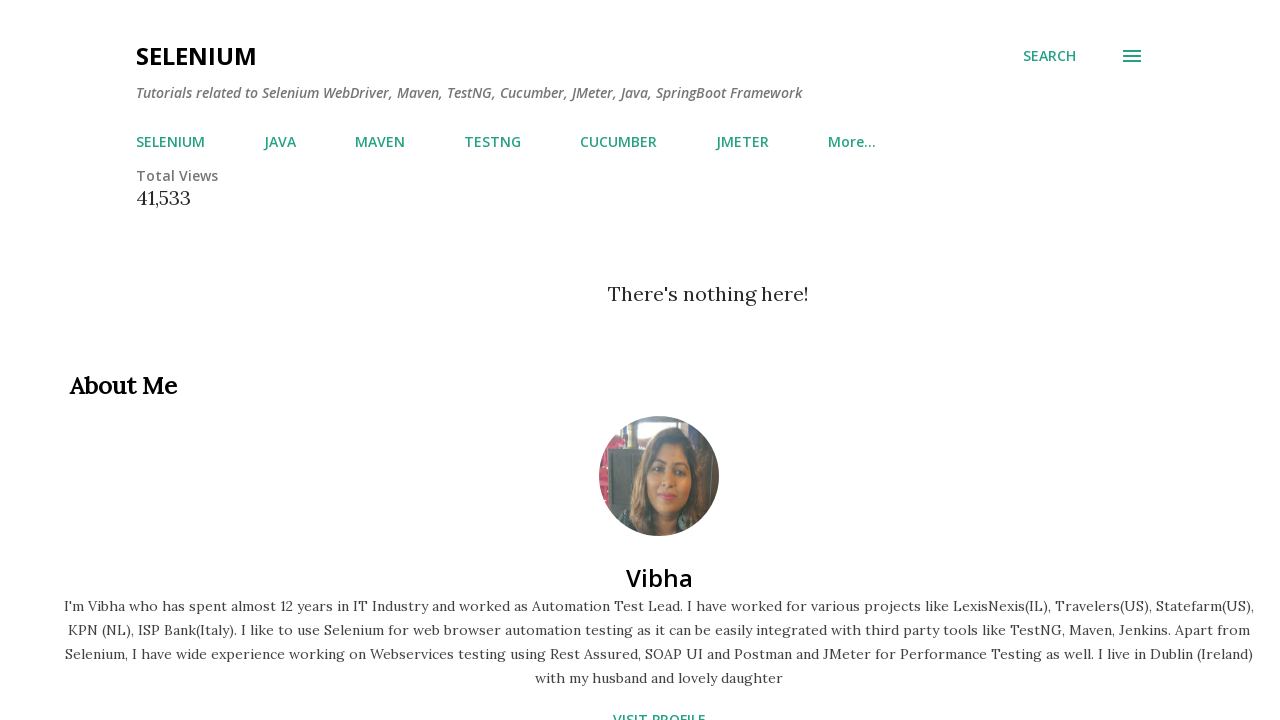

Verified main heading element is displayed on the page
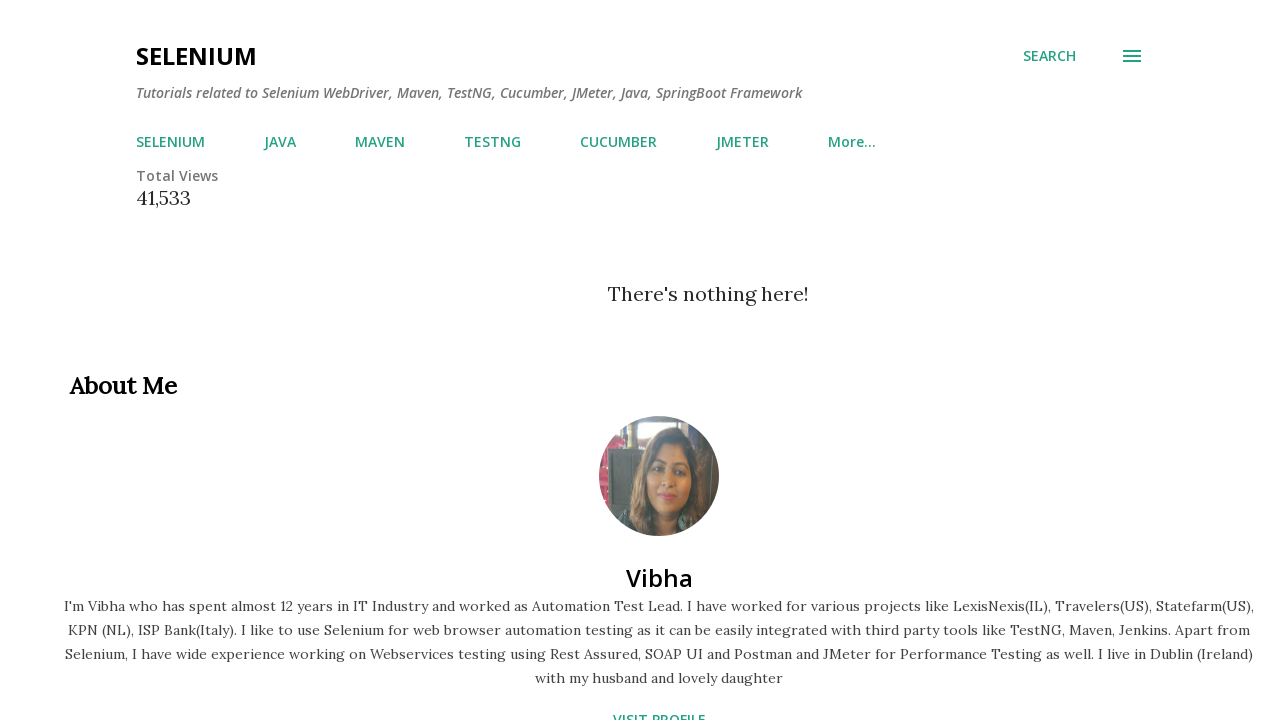

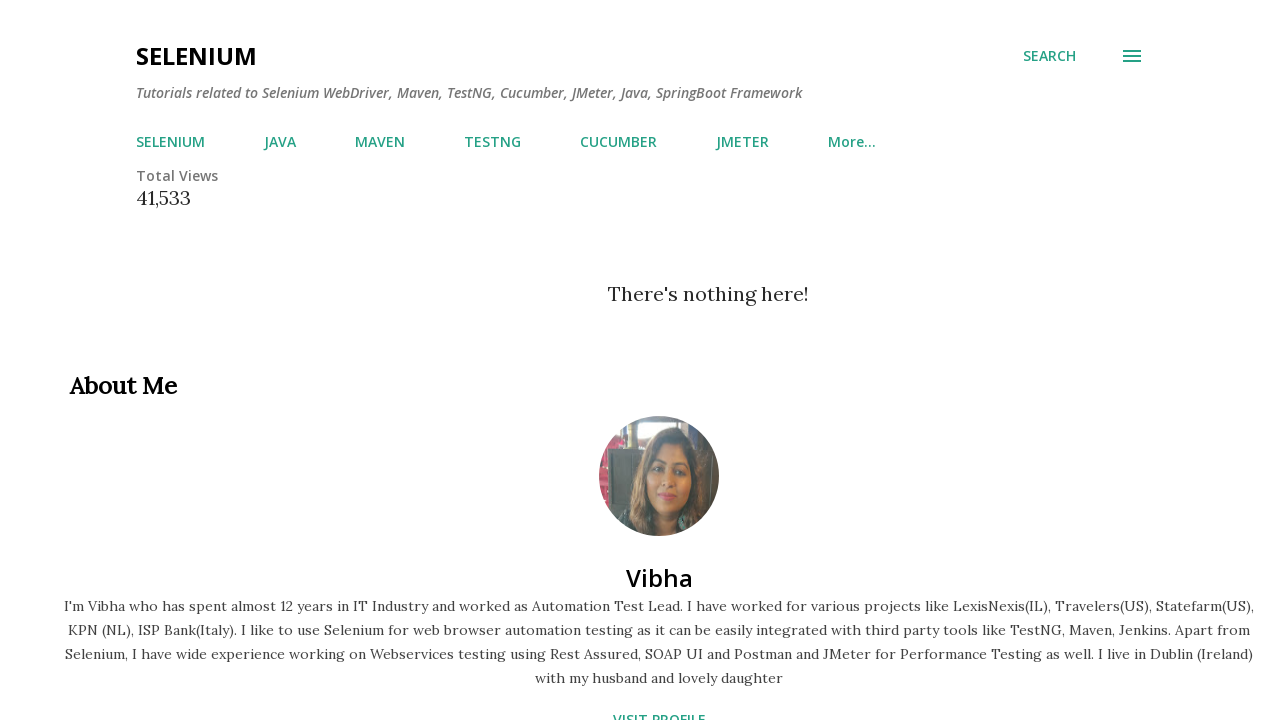